Tests SVG map interaction by navigating to an India map, finding all state elements, and clicking on the Tripura state.

Starting URL: https://www.amcharts.com/svg-maps/?map=india

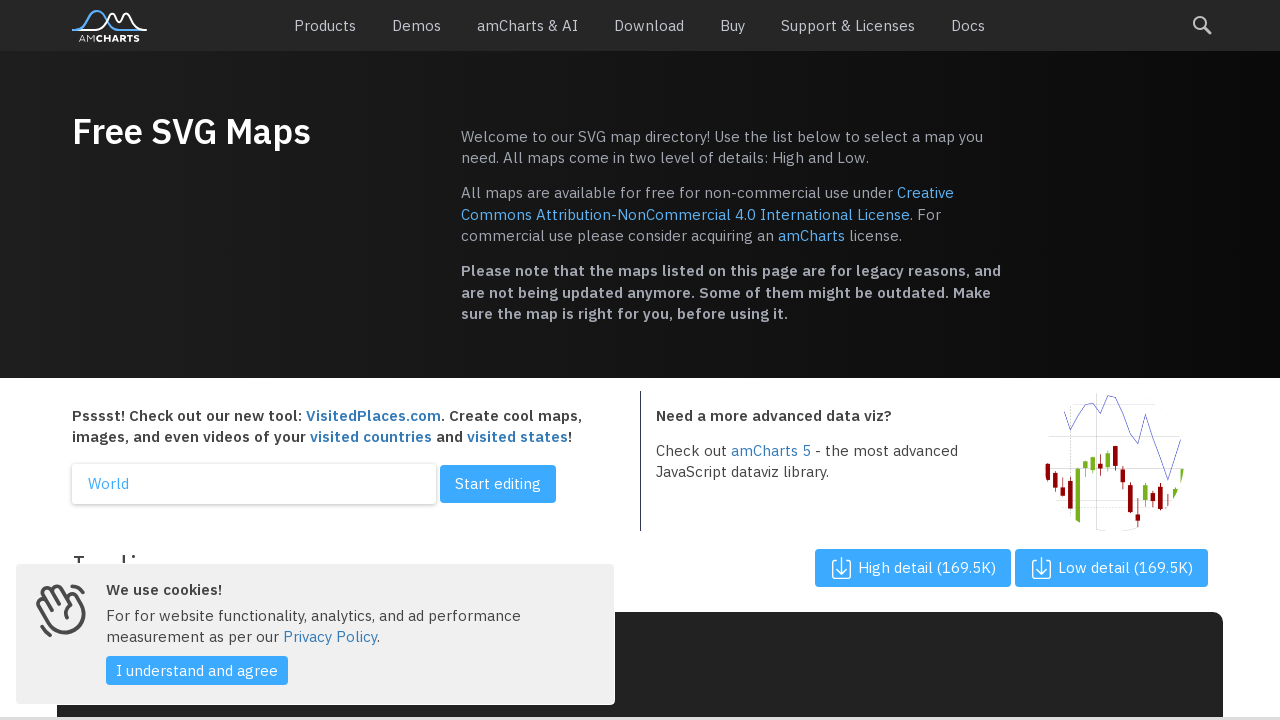

Waited for SVG map to load
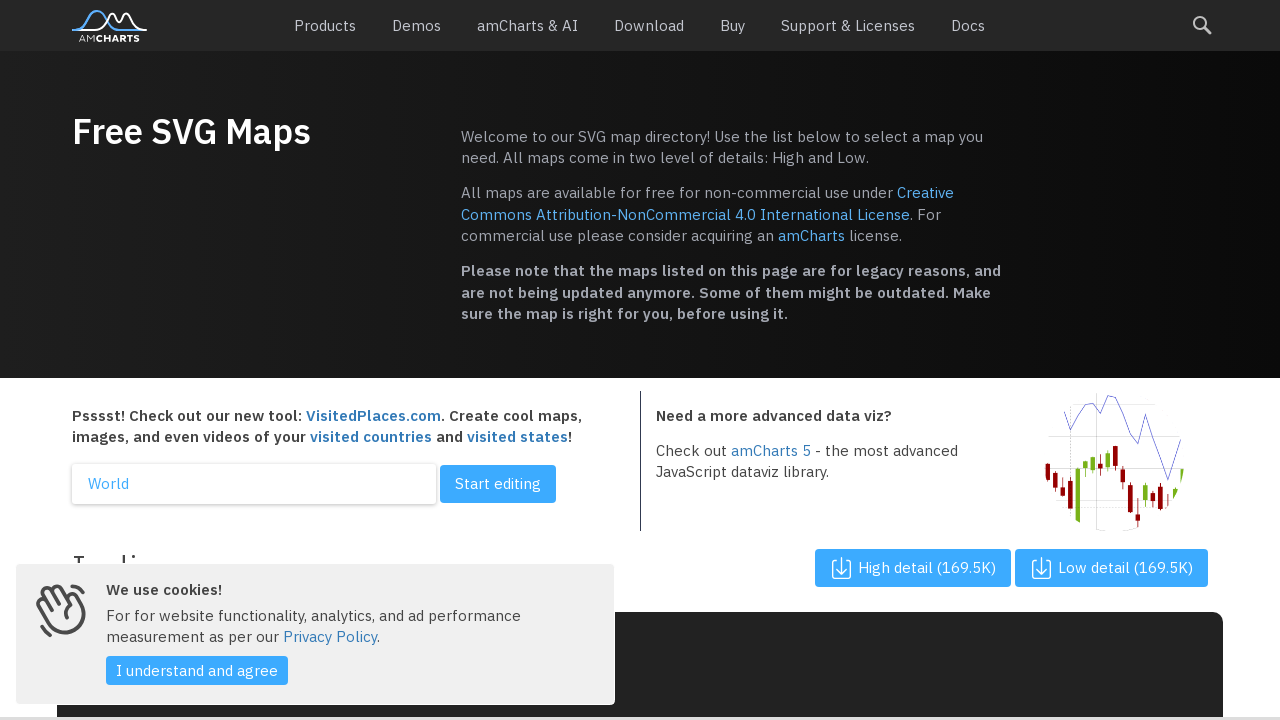

Located all state path elements in the SVG map
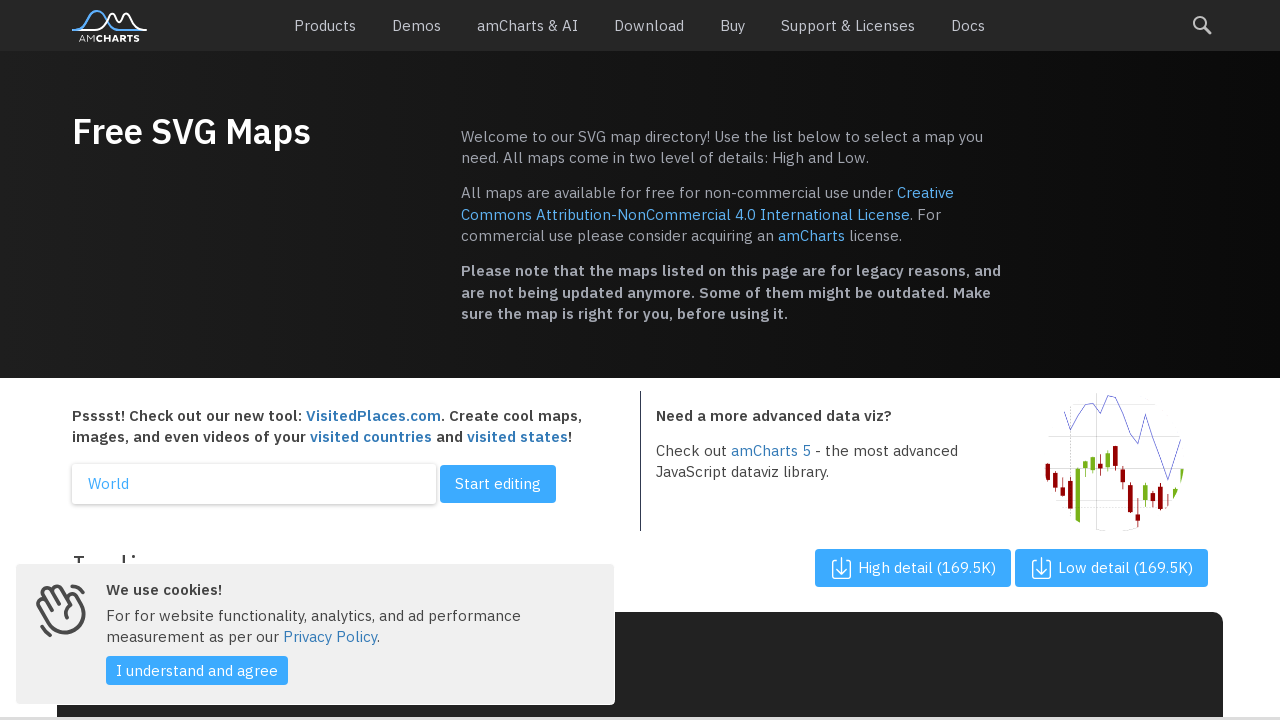

Found 0 state elements in the map
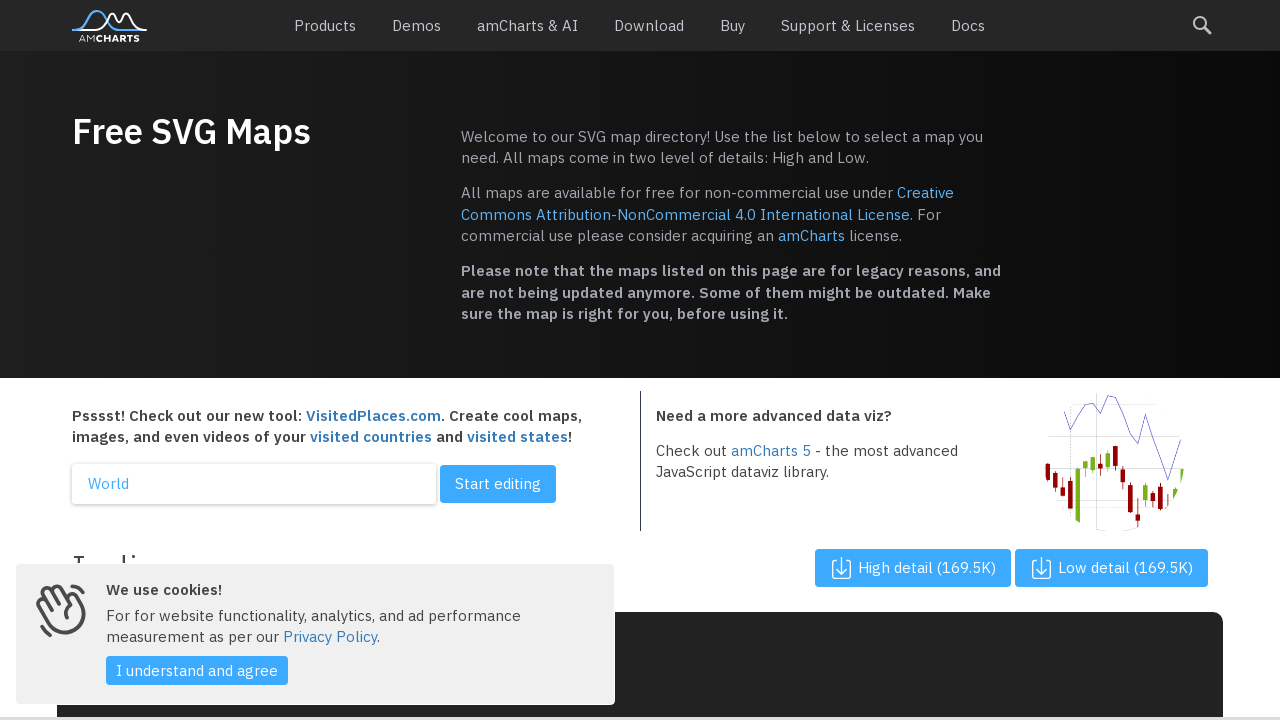

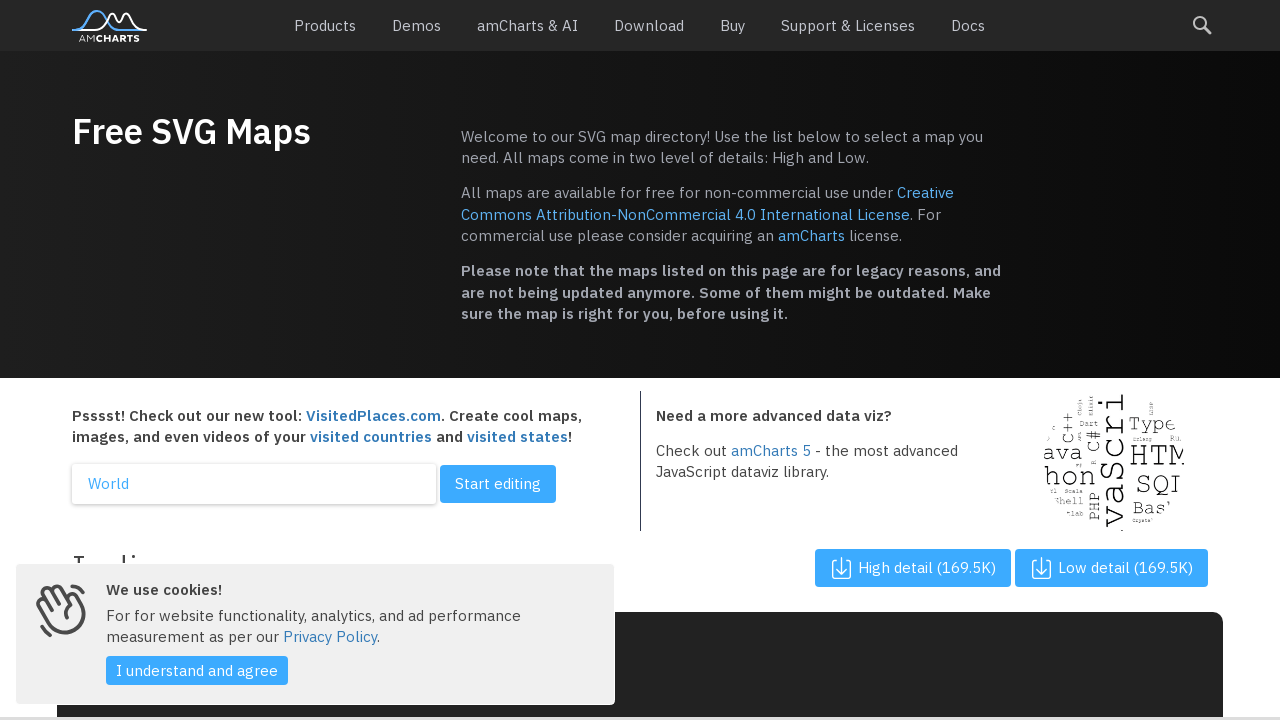